Tests login form validation by entering credentials, clearing both fields, and verifying the "Username is required" error message appears

Starting URL: https://www.saucedemo.com/

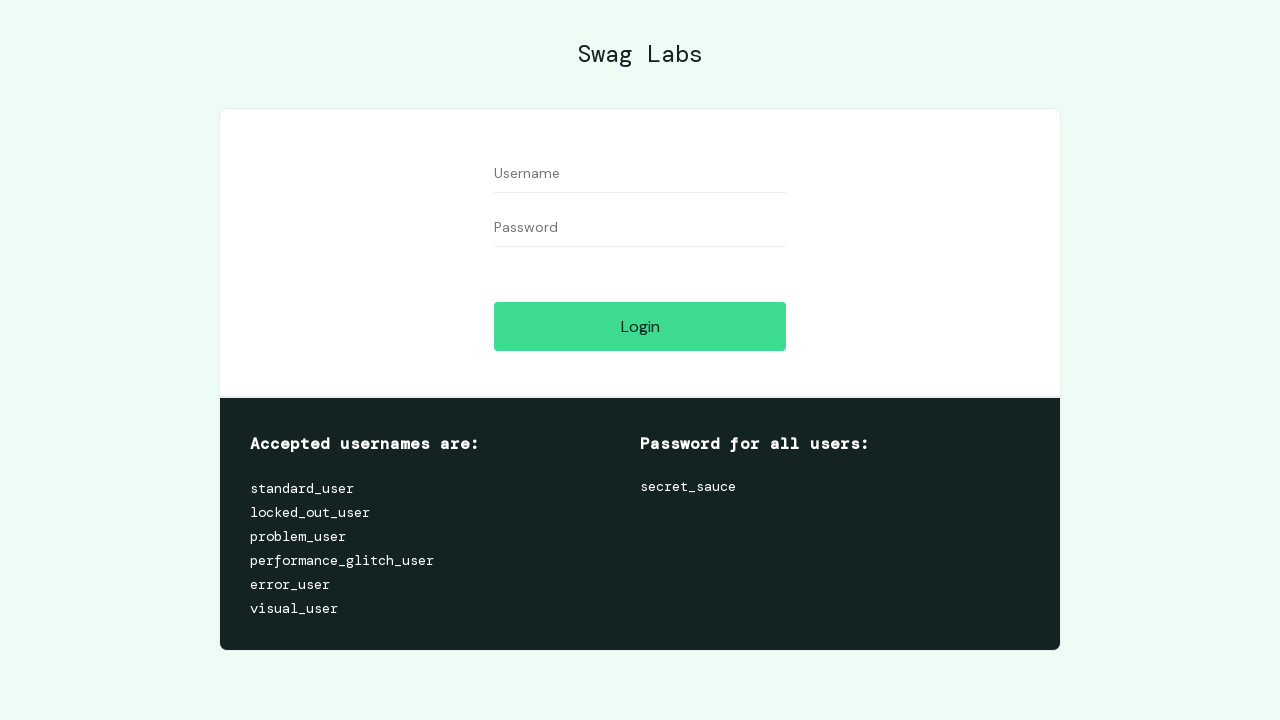

Entered 'testuser' in username field on input[id='user-name']
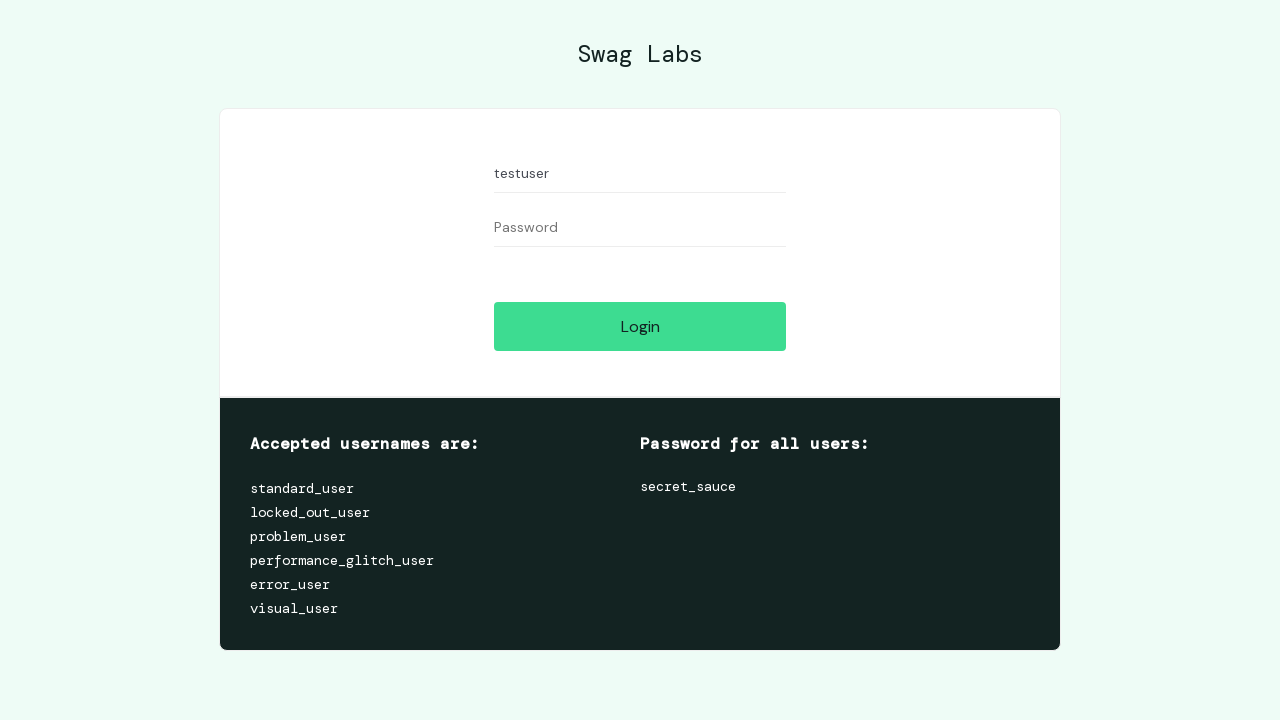

Entered 'testpassword' in password field on input[id='password']
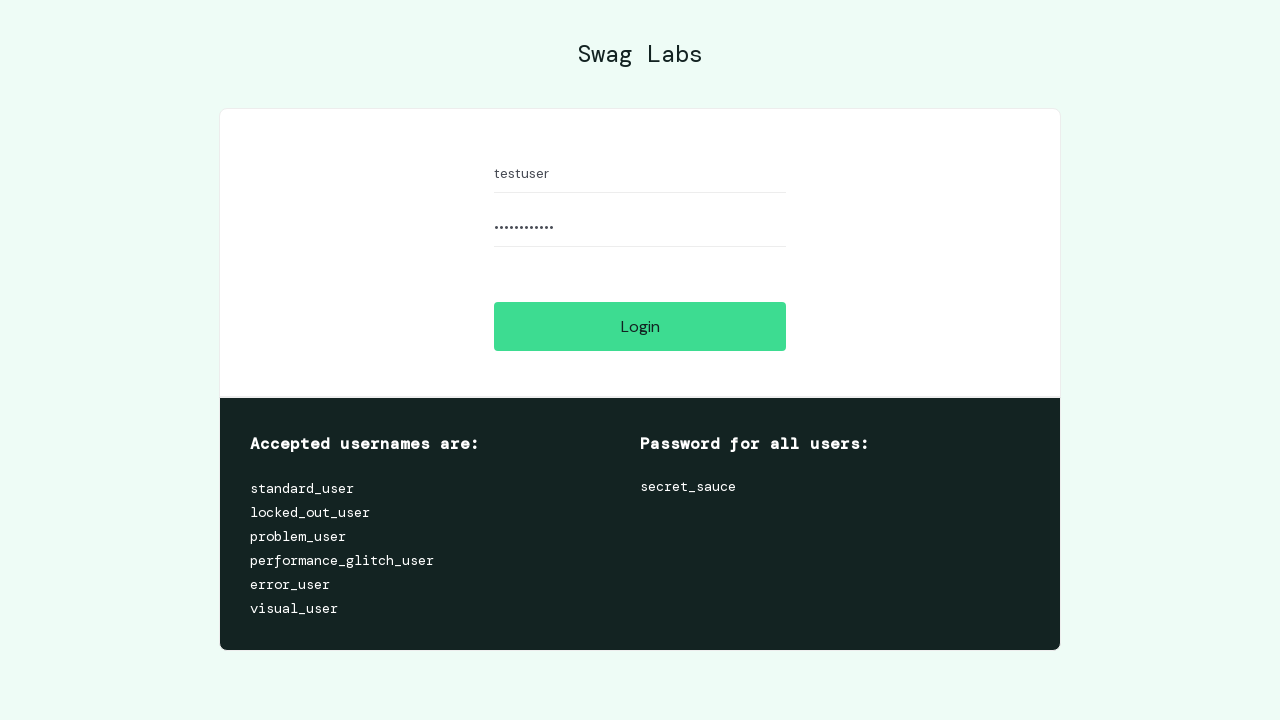

Cleared username field on input[id='user-name']
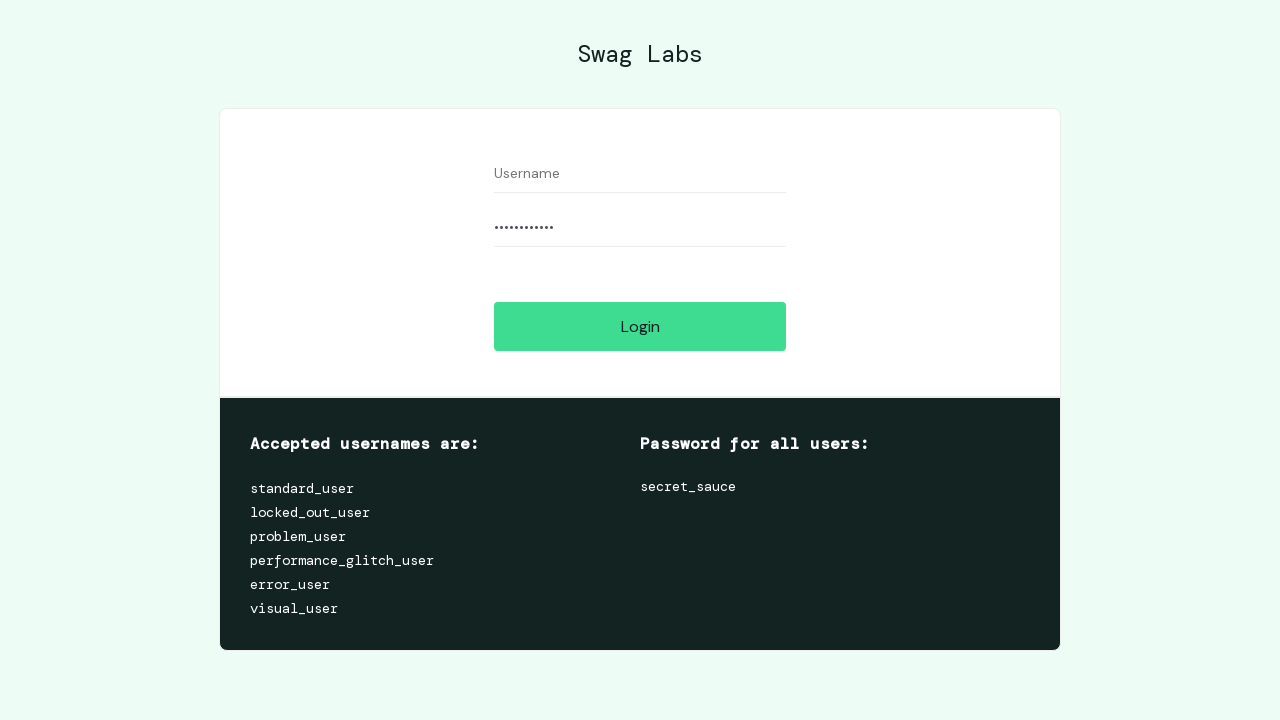

Cleared password field on input[id='password']
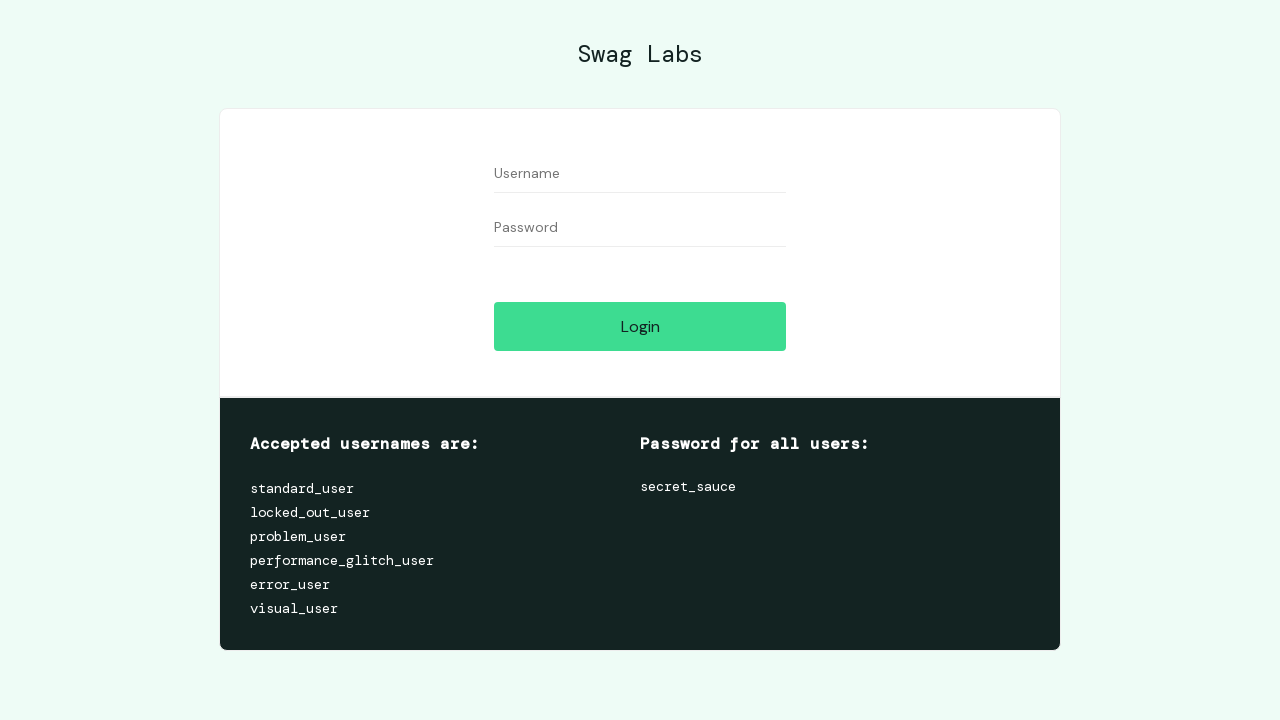

Clicked Login button with empty credentials at (640, 326) on input[id='login-button']
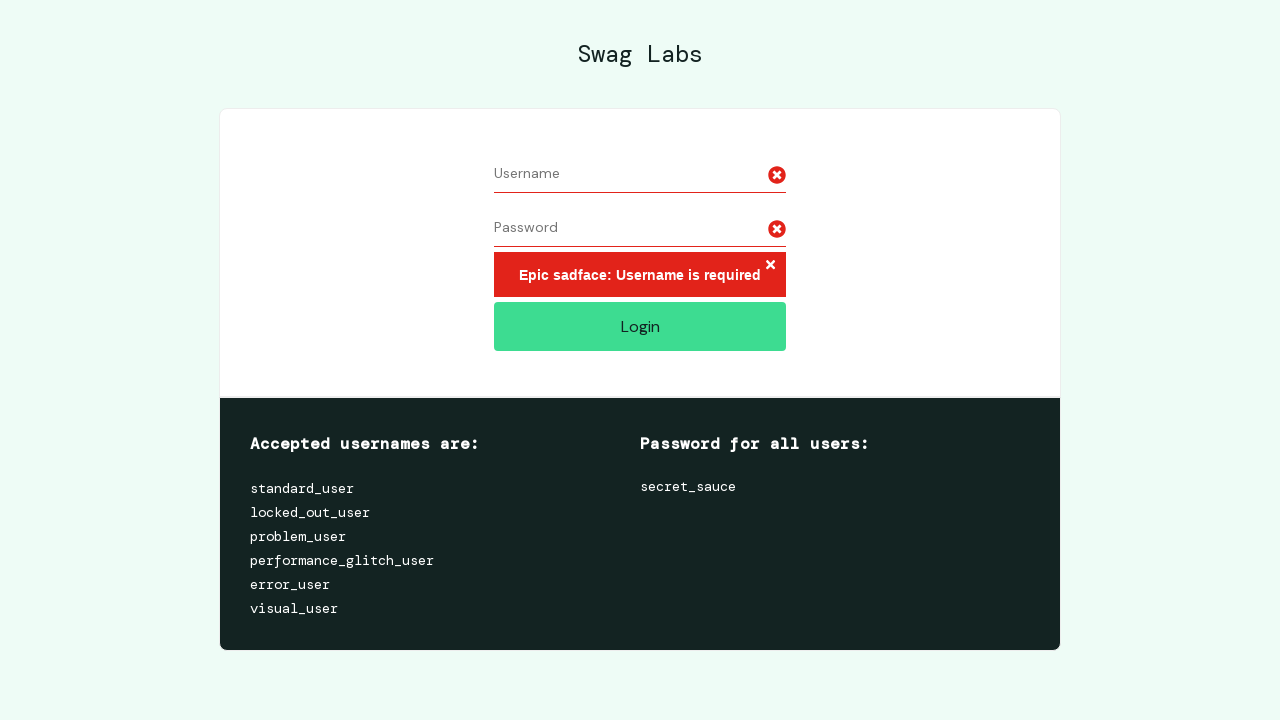

Verified 'Username is required' error message appeared
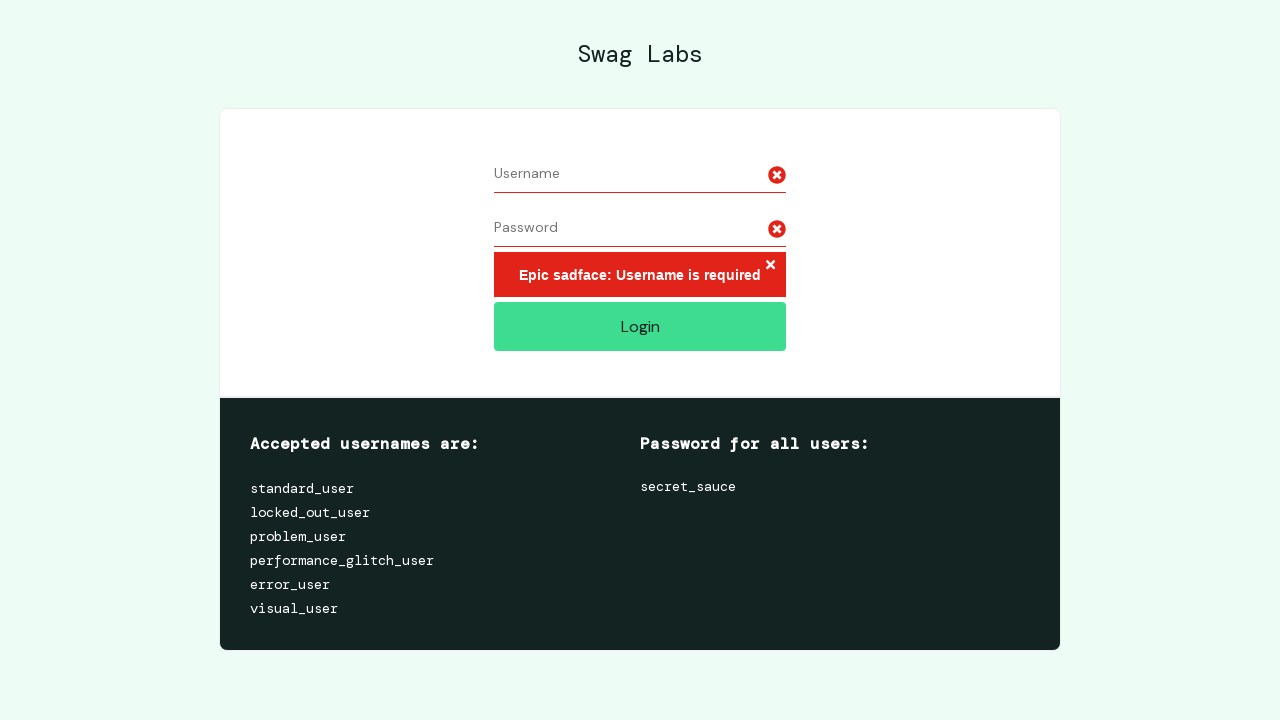

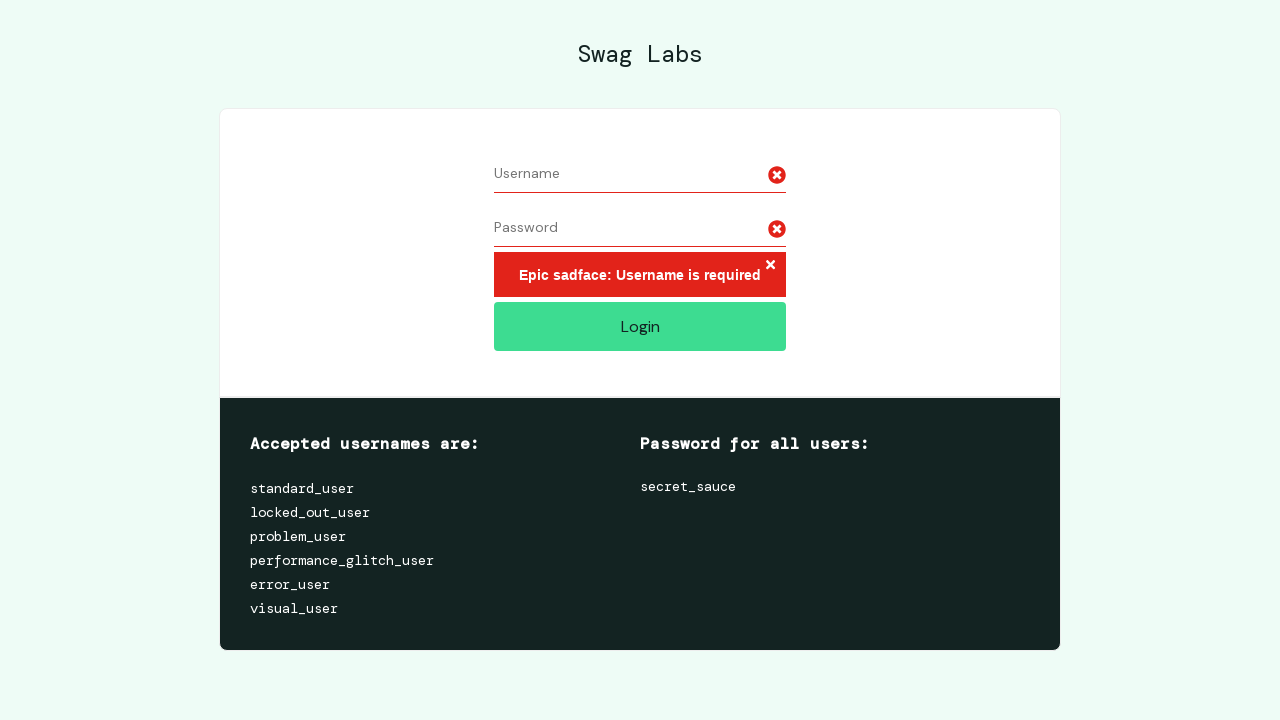